Tests autocomplete functionality by typing text into an autocomplete input field

Starting URL: https://rahulshettyacademy.com/AutomationPractice/

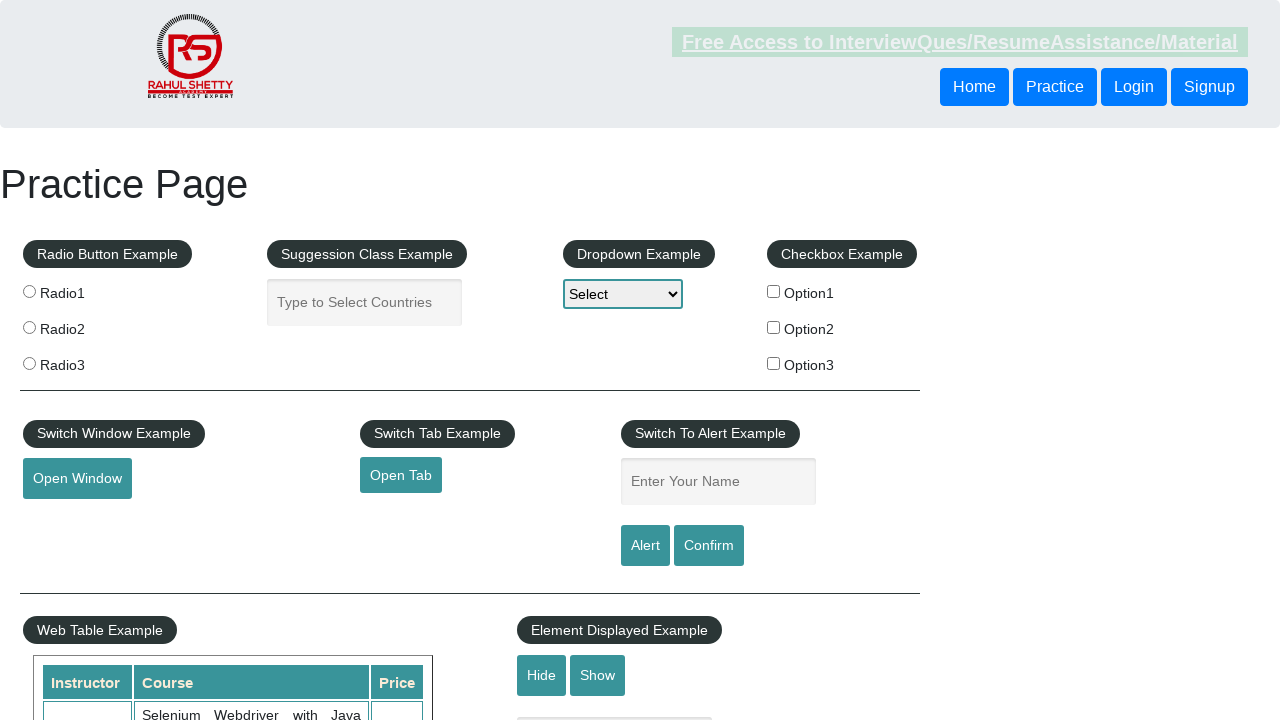

Typed 'hello' into autocomplete input field on #autocomplete
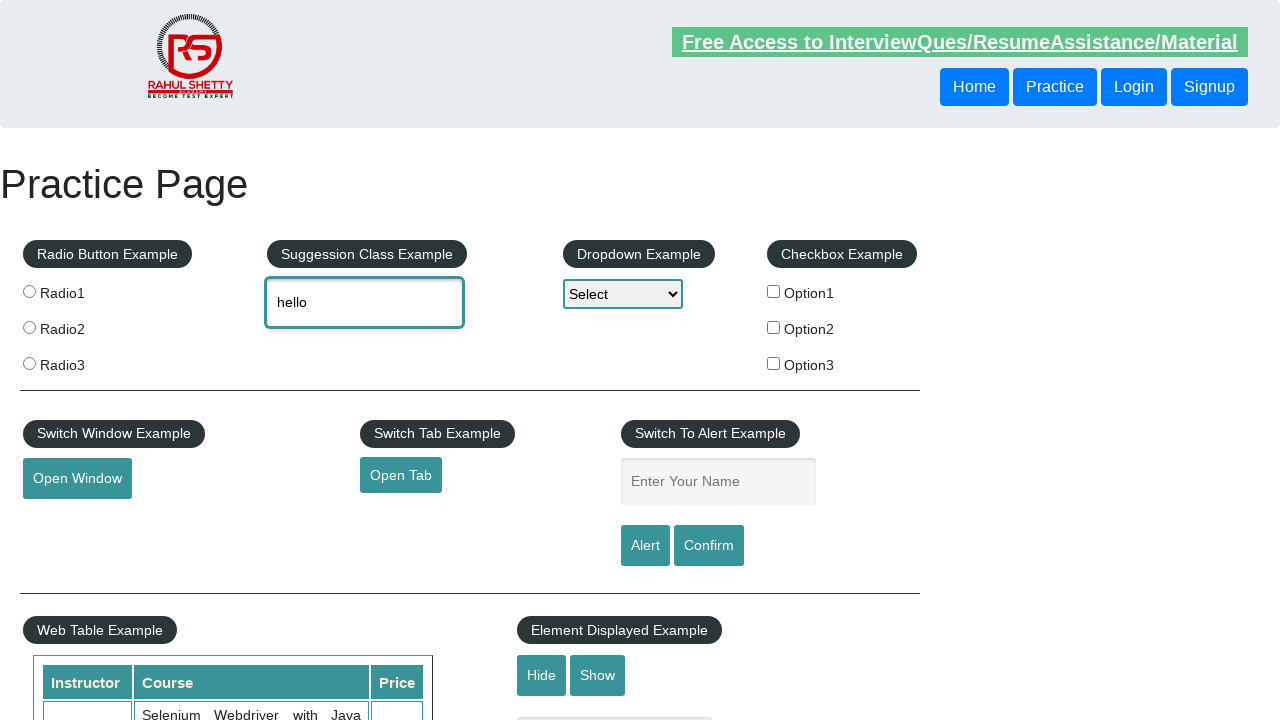

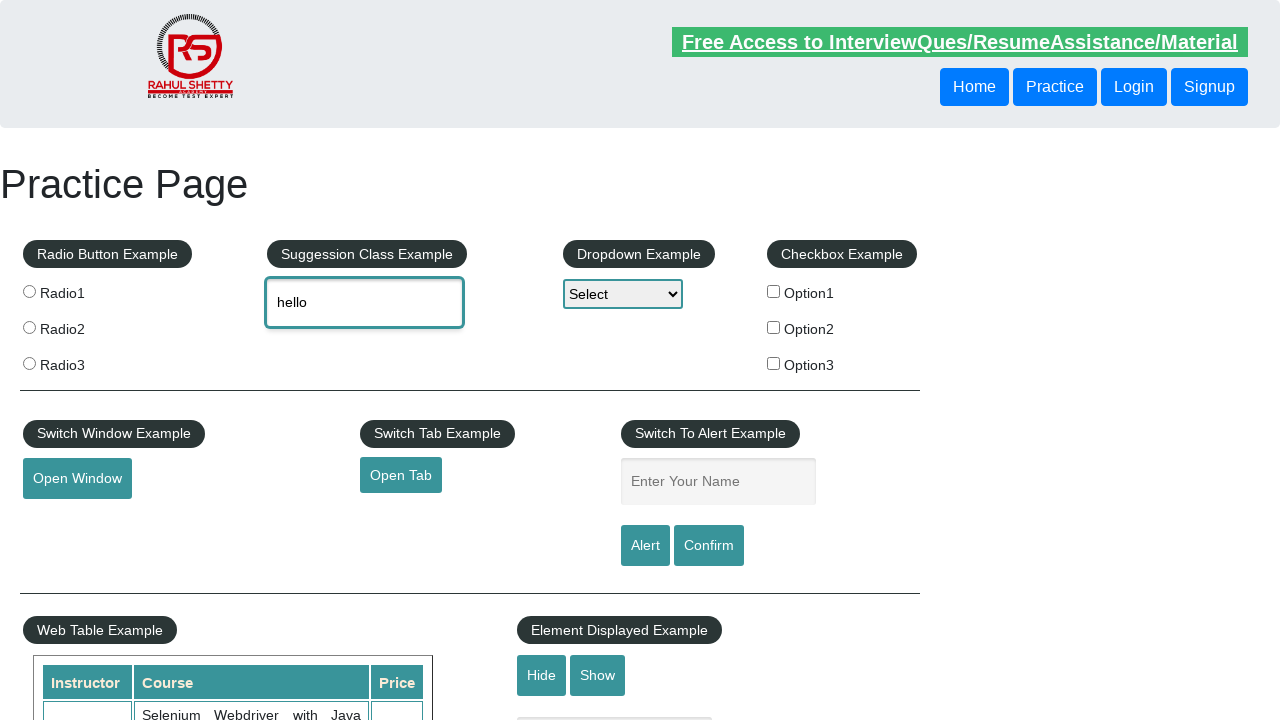